Tests navigation from the WebdriverIO homepage to the Allure Reporter documentation page by clicking through the docs menu and verifying the page headline.

Starting URL: https://webdriver.io/

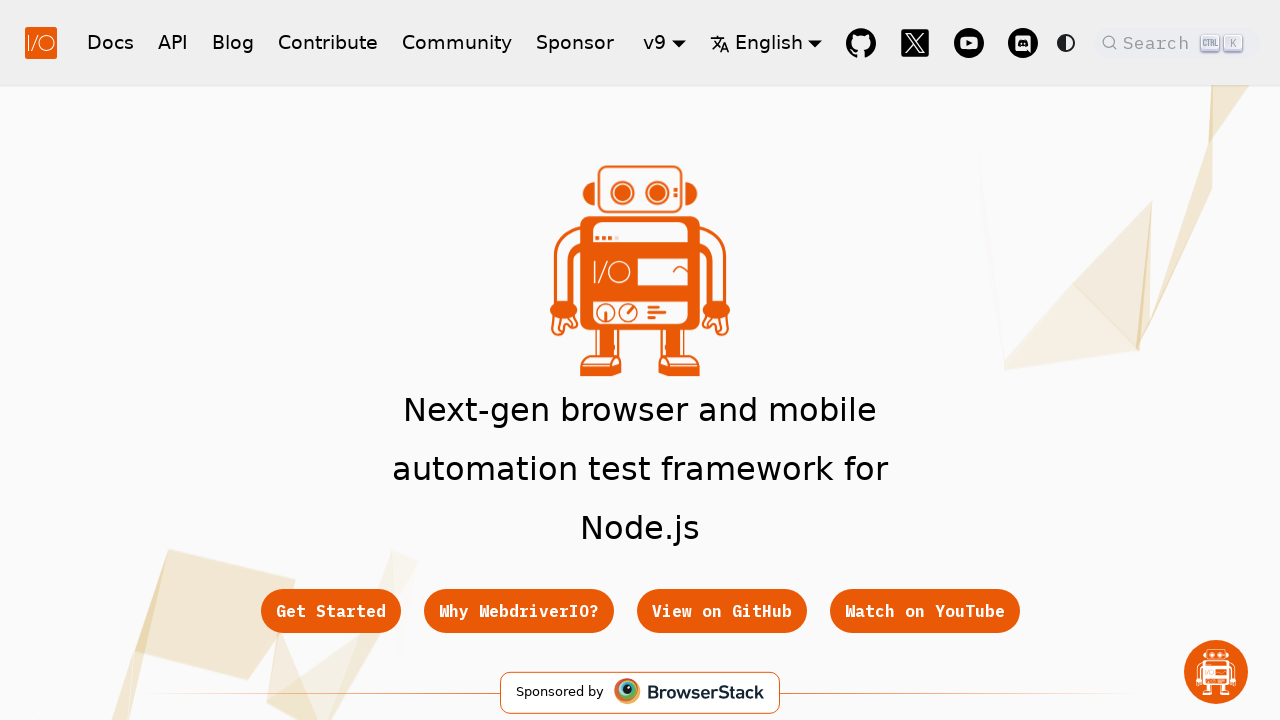

Clicked on Docs button in header navigation at (110, 42) on a[href='/docs/gettingstarted']
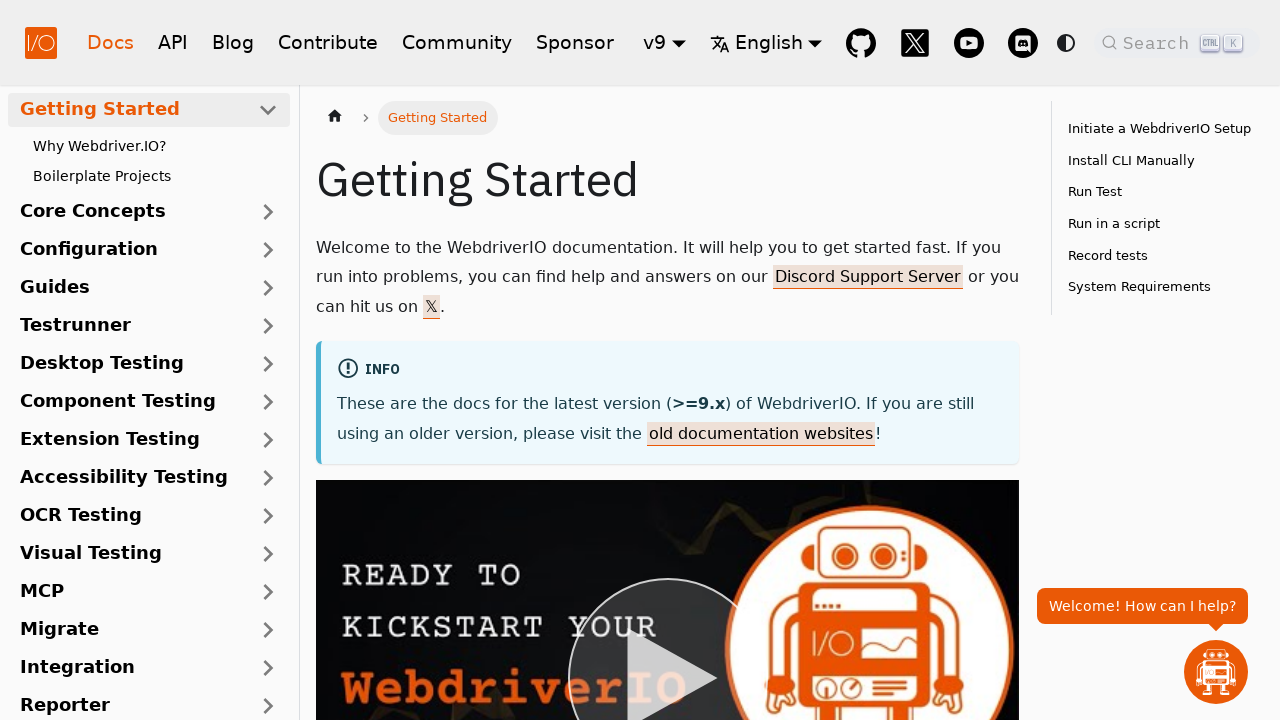

Docs page loaded and network idle
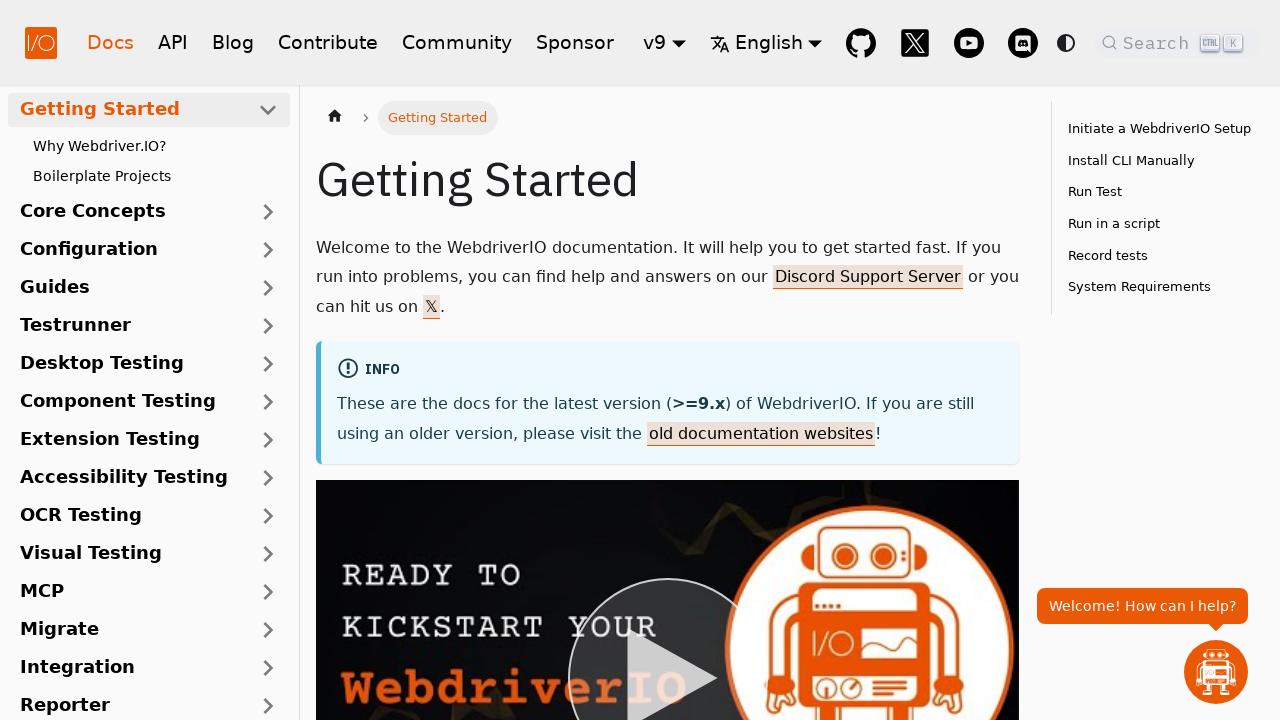

Clicked on Reporter menu item in sidebar at (136, 706) on text=Reporter
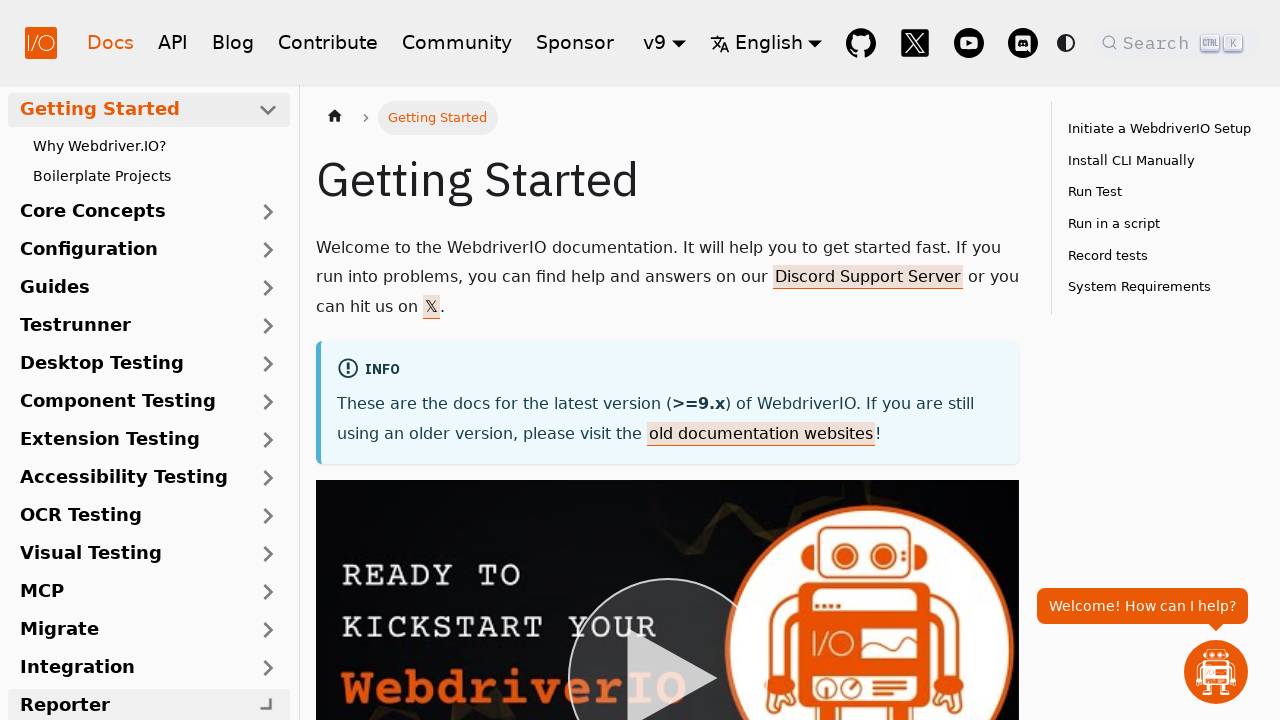

Clicked on Allure Reporter option at (155, 403) on a[href='/docs/allure-reporter']
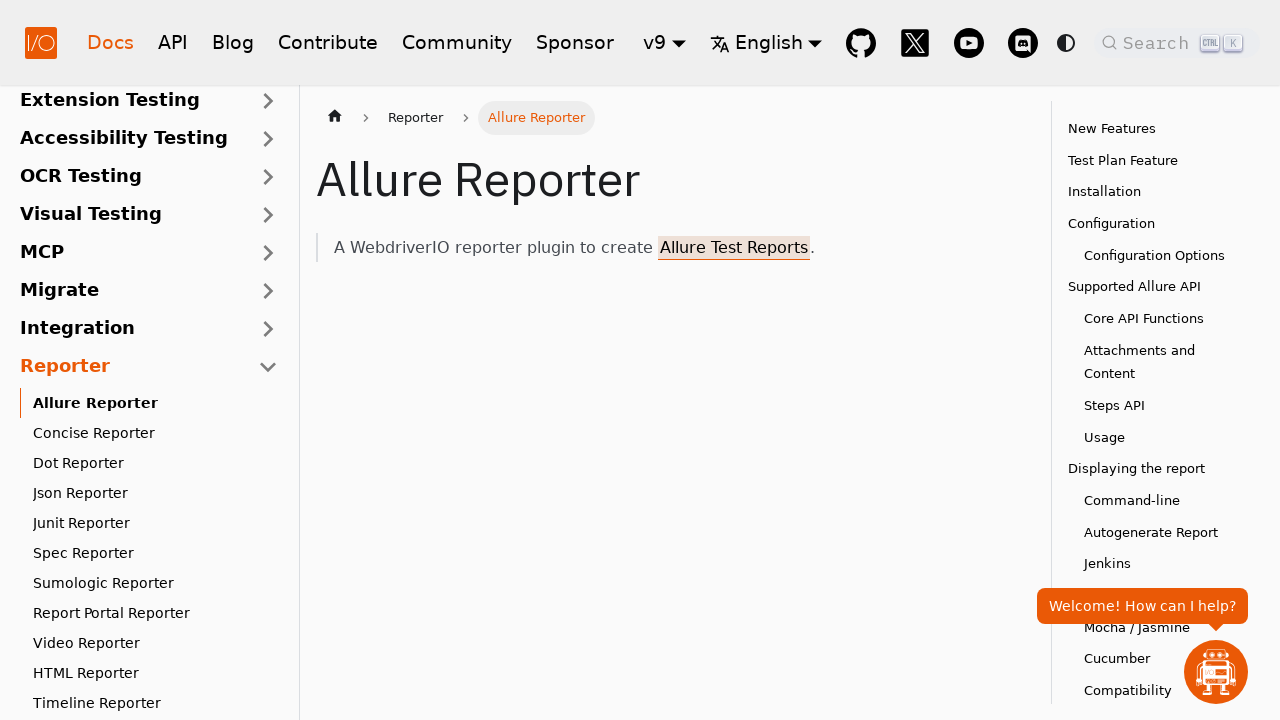

Allure Reporter page loaded with h1 headline visible
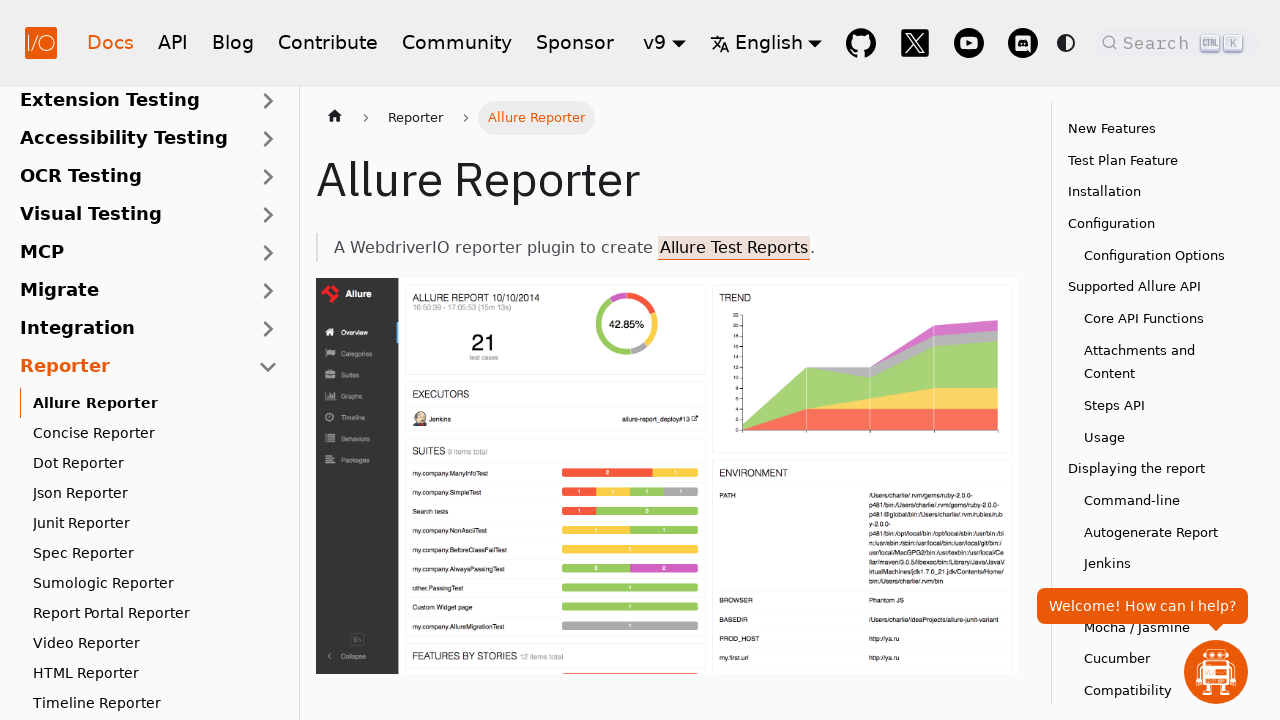

Verified page headline is 'Allure Reporter'
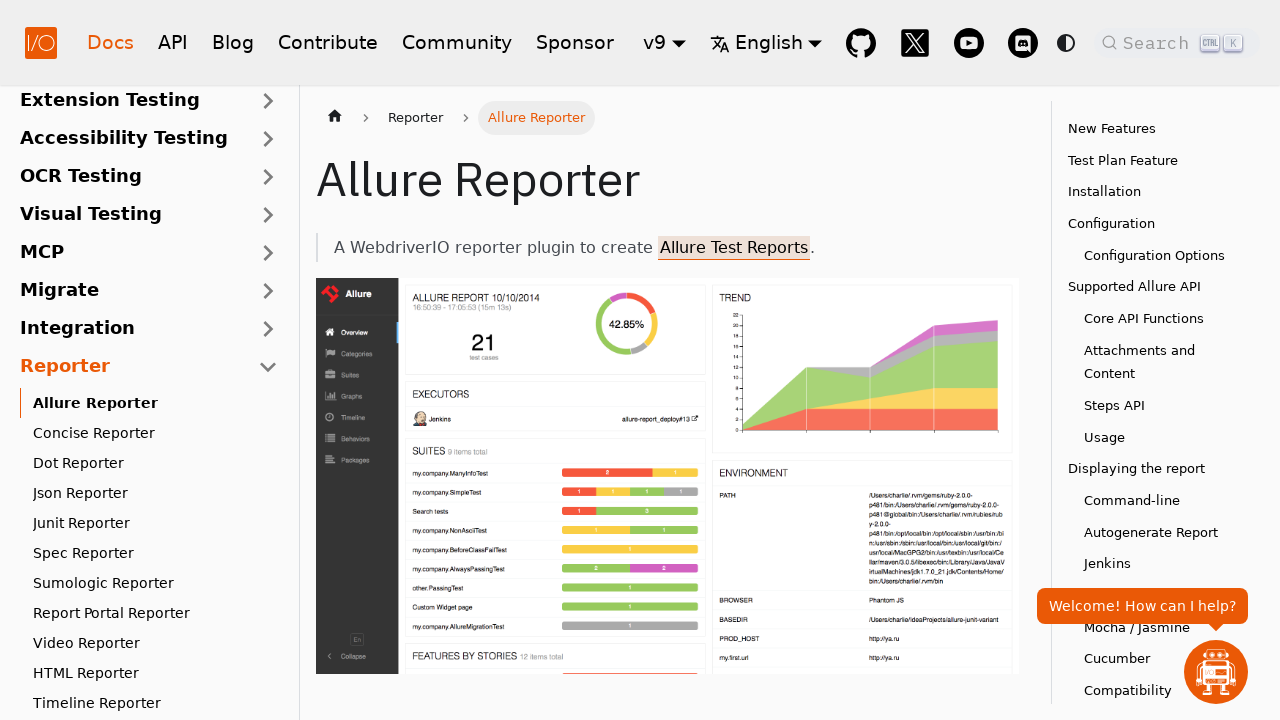

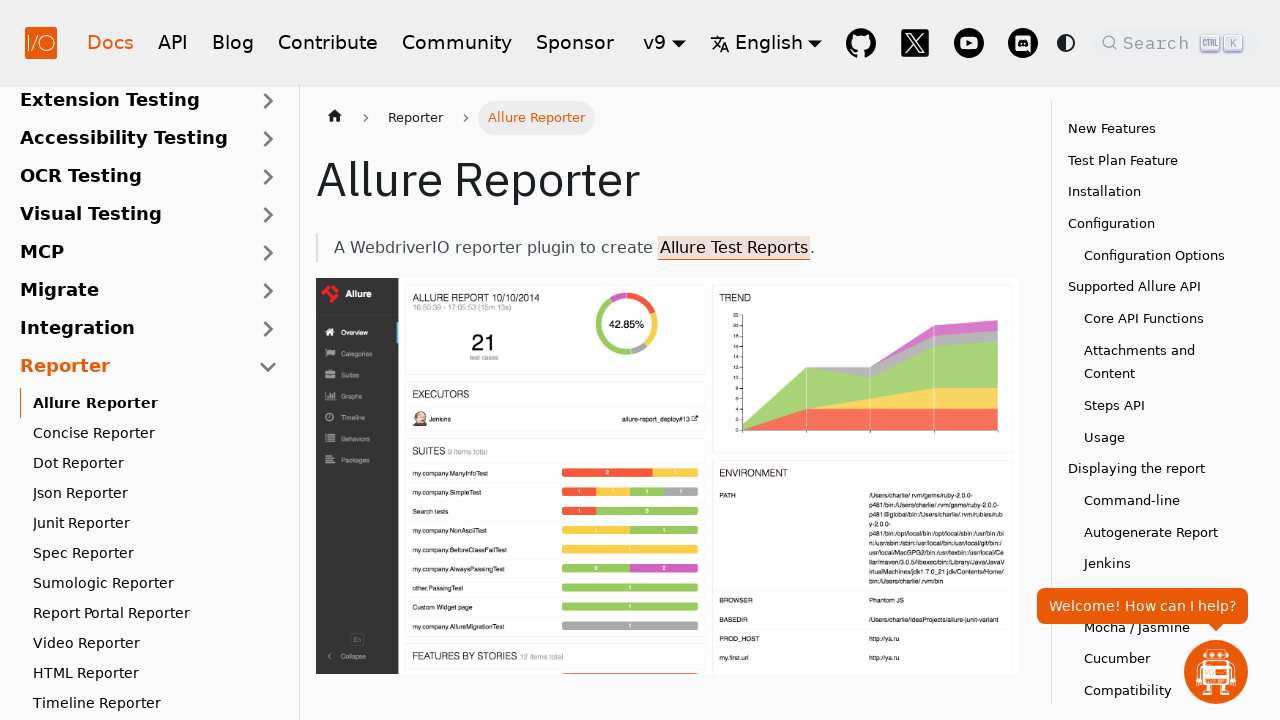